Tests that the Cloudflare Proxy Integration staging page loads and displays a visitorId in the pre element

Starting URL: https://experiments.martinmakarsky.com/fingerprint-pro-cloudflare-staging

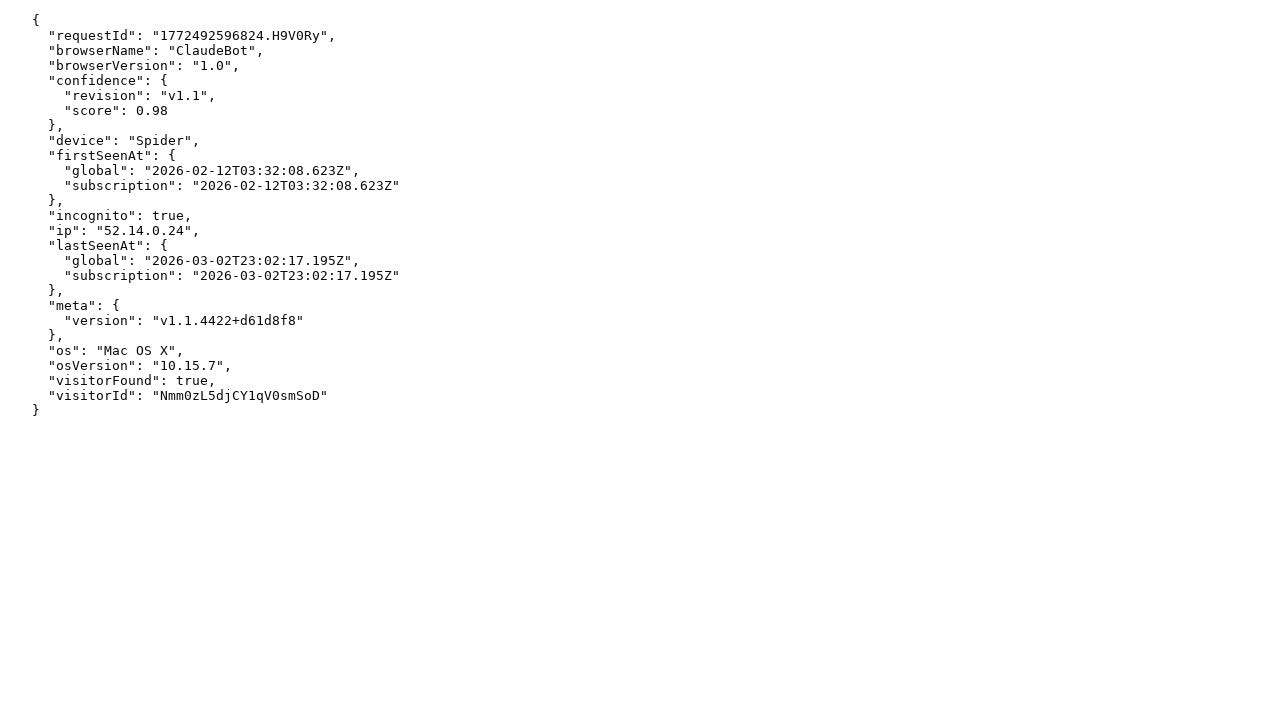

Navigated to Cloudflare Proxy Integration staging page
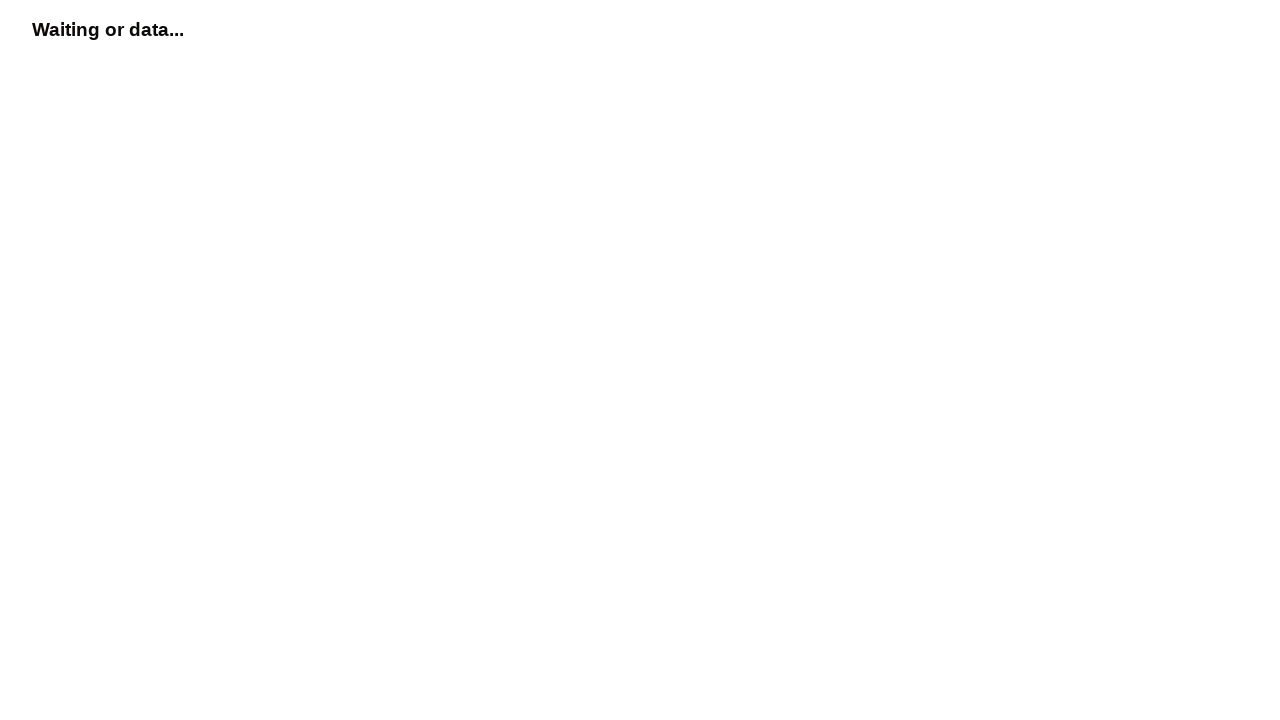

Pre element with visitor data loaded
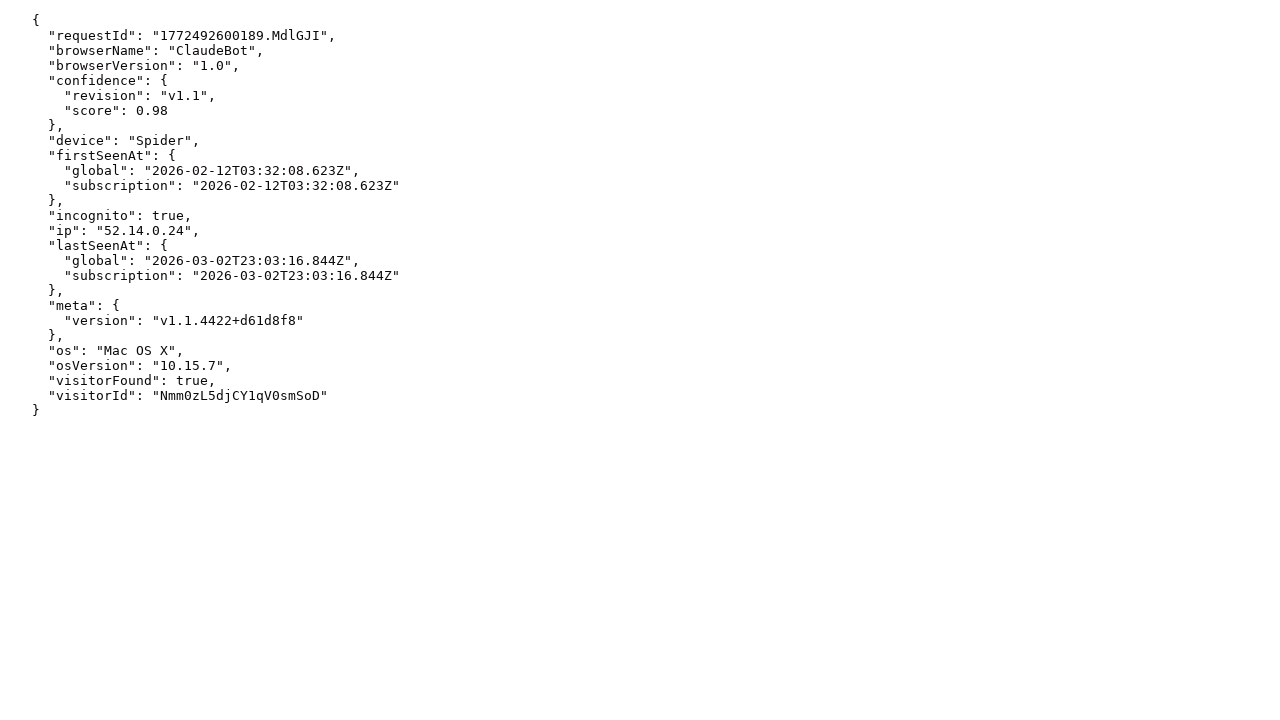

Retrieved text content from pre element
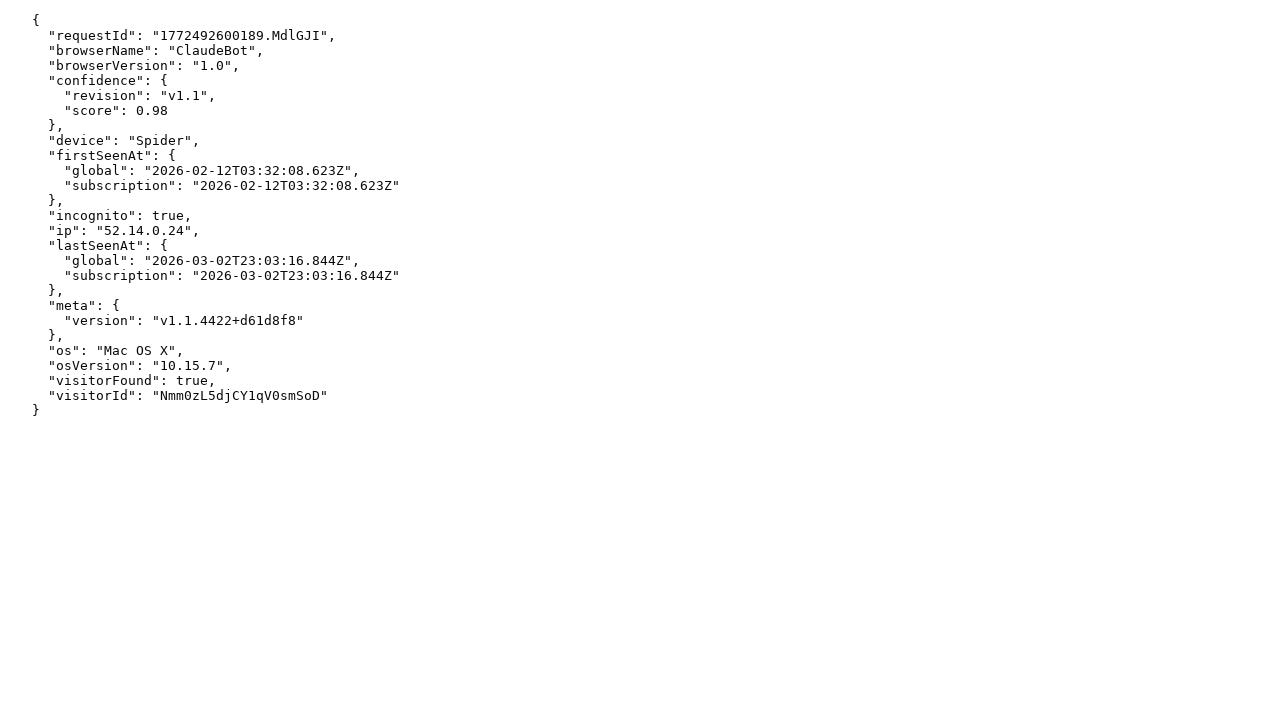

Verified that visitorId is present in the pre element content
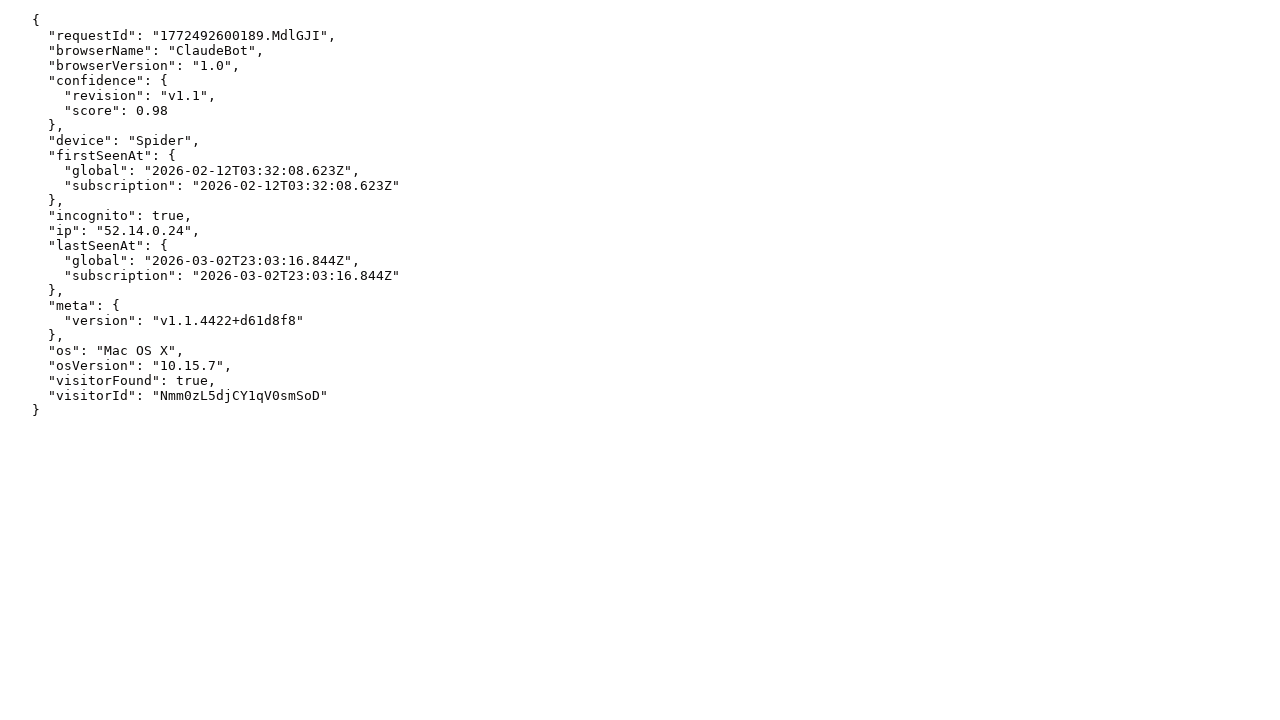

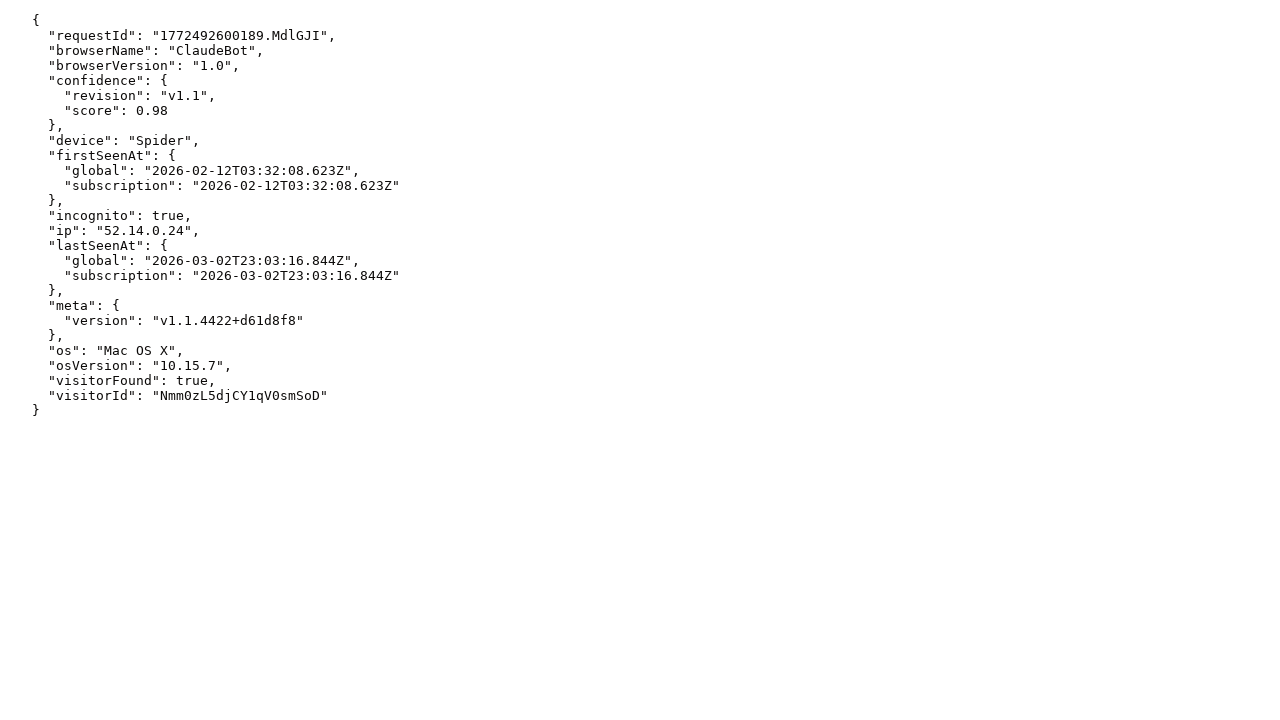